Navigates to the Monster job portal website

Starting URL: https://monster.com

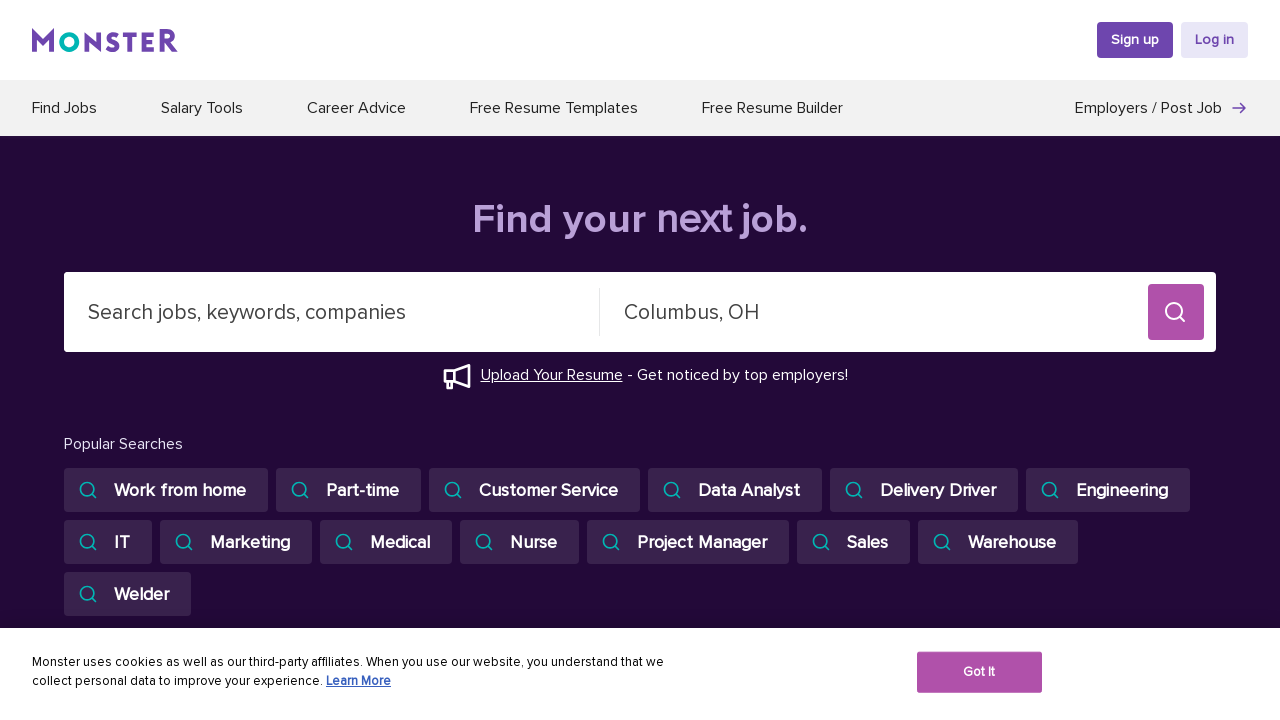

Navigated to Monster job portal website at https://monster.com
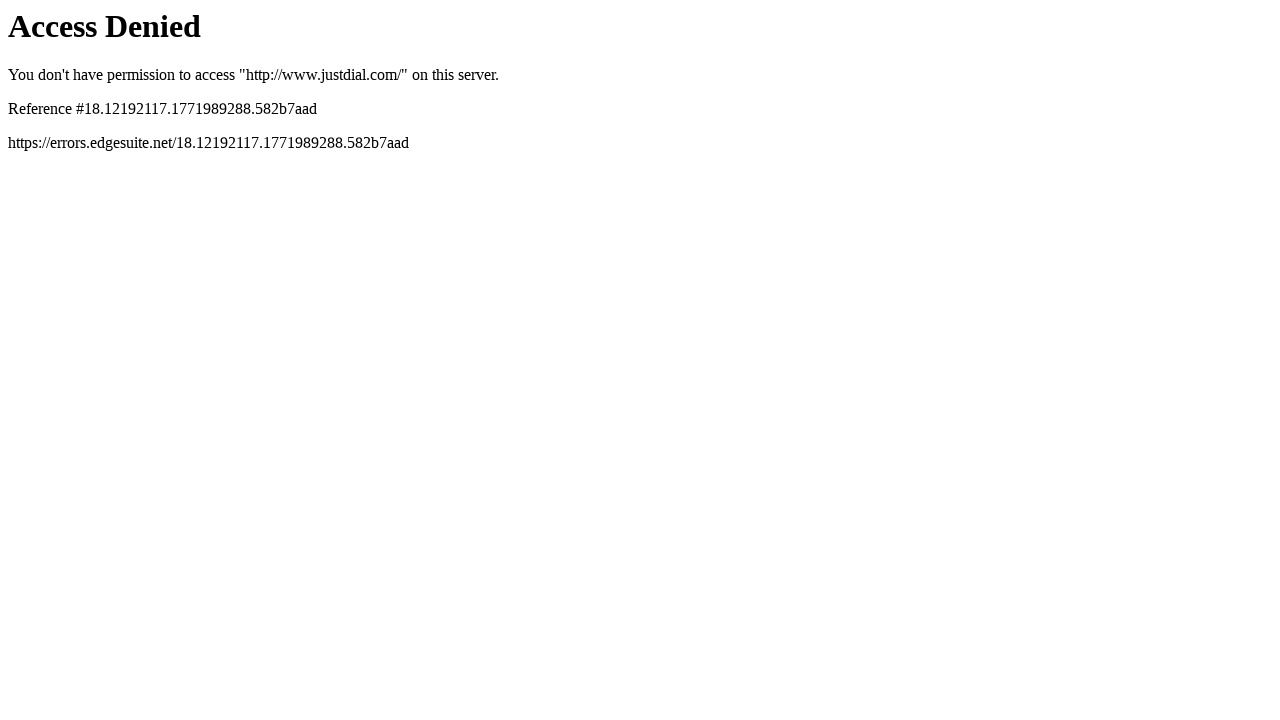

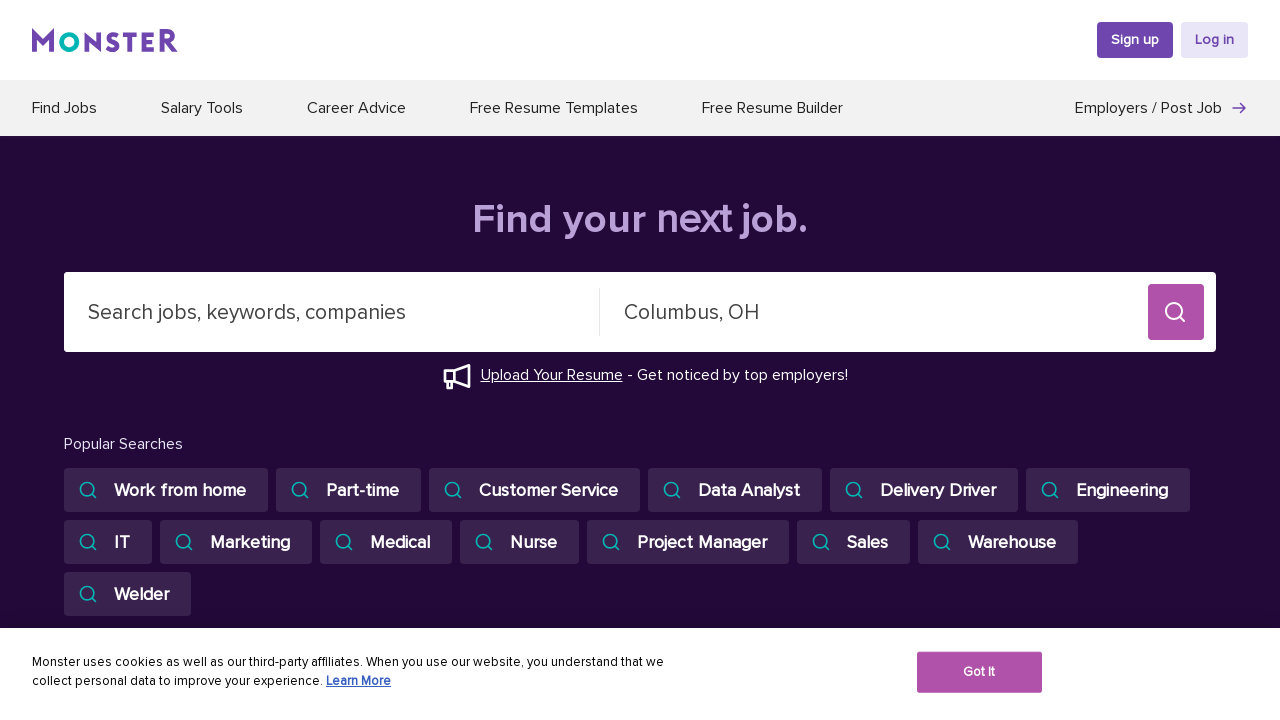